Tests a registration form by filling in required fields (name, last name, email) and submitting the form to verify successful registration

Starting URL: http://suninjuly.github.io/registration1.html

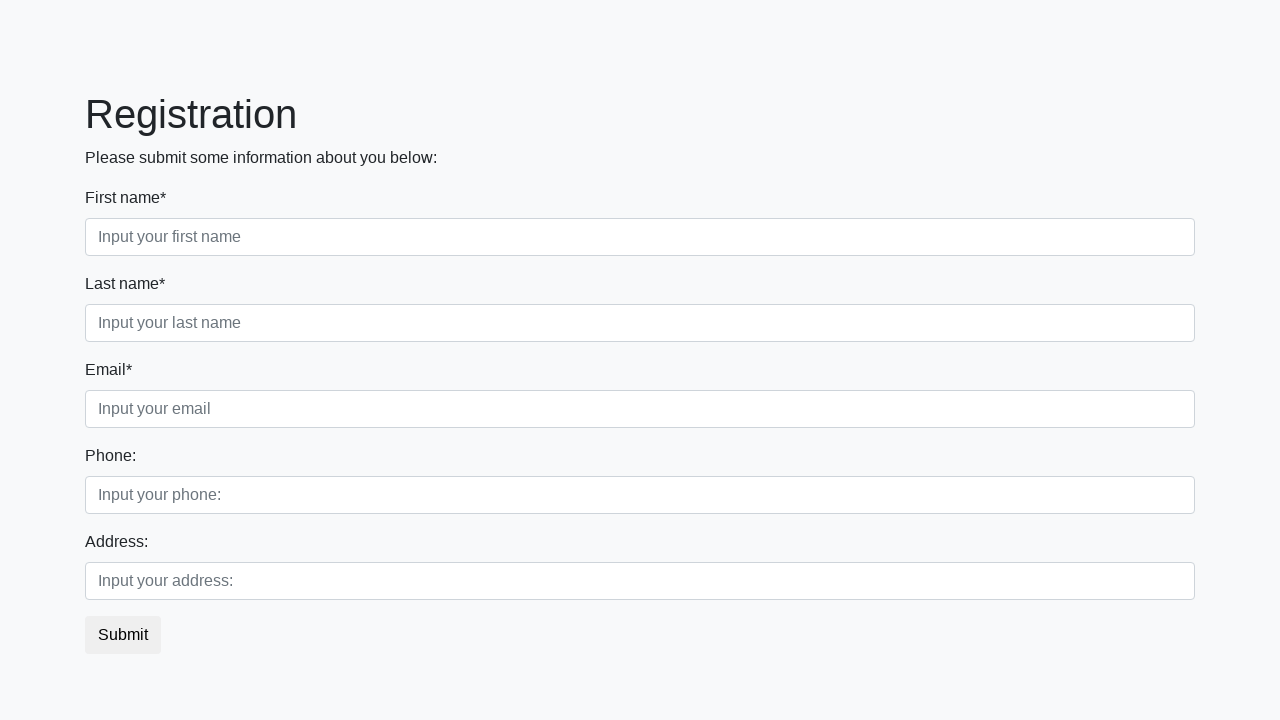

Filled first name field with 'Ivan' on xpath=//div[@class='first_block']/div[1]/input
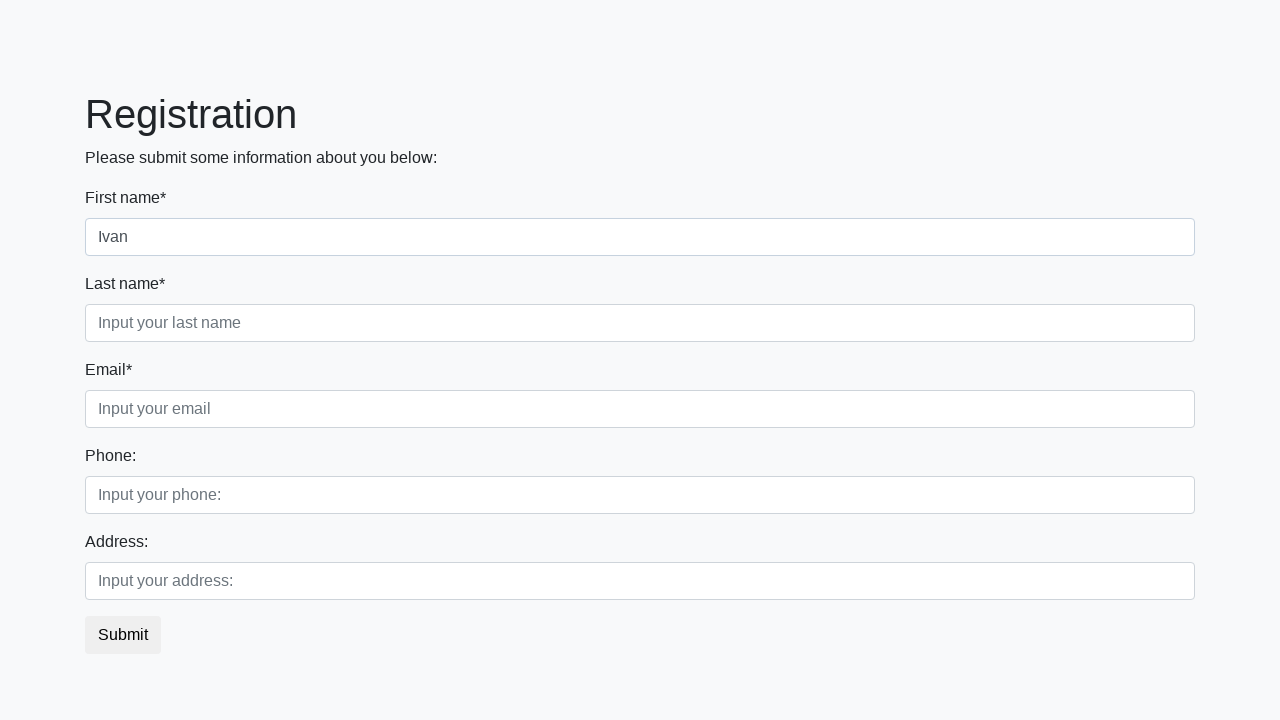

Filled last name field with 'Petrov' on xpath=//div[@class='first_block']/div[2]/input
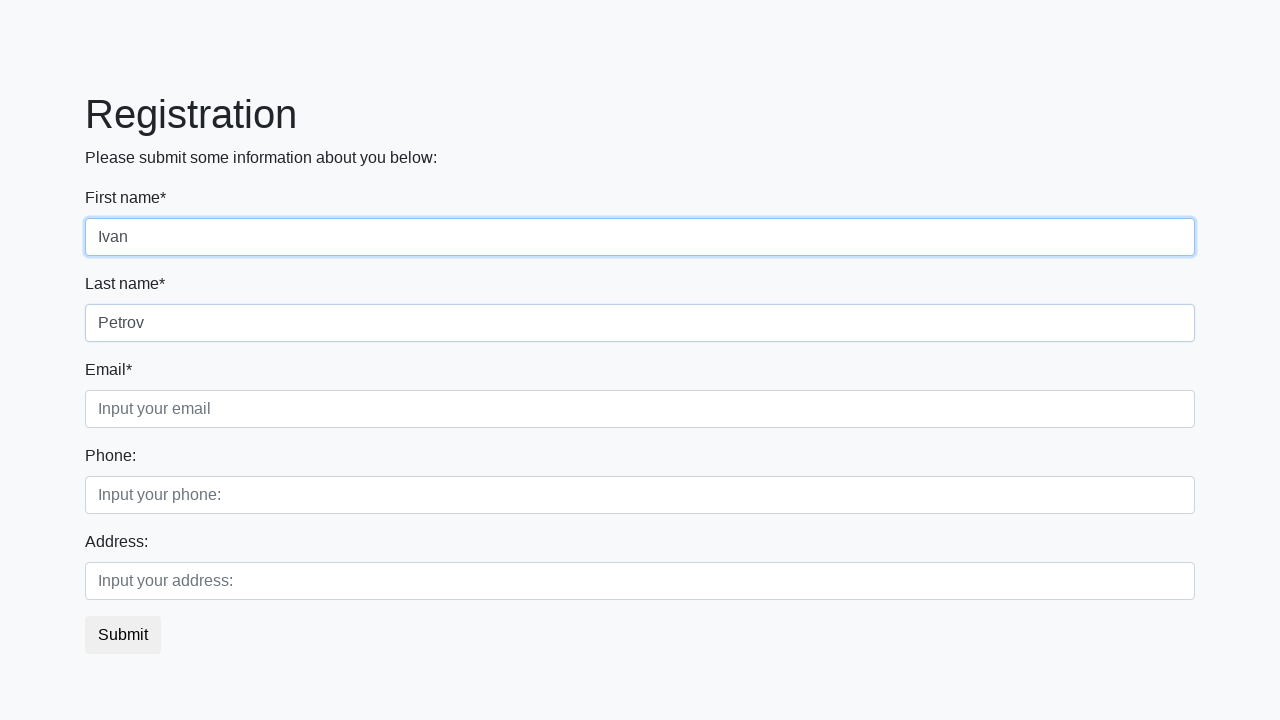

Filled email field with 'petrov123@example.com' on xpath=//div[@class='first_block']/div[3]/input
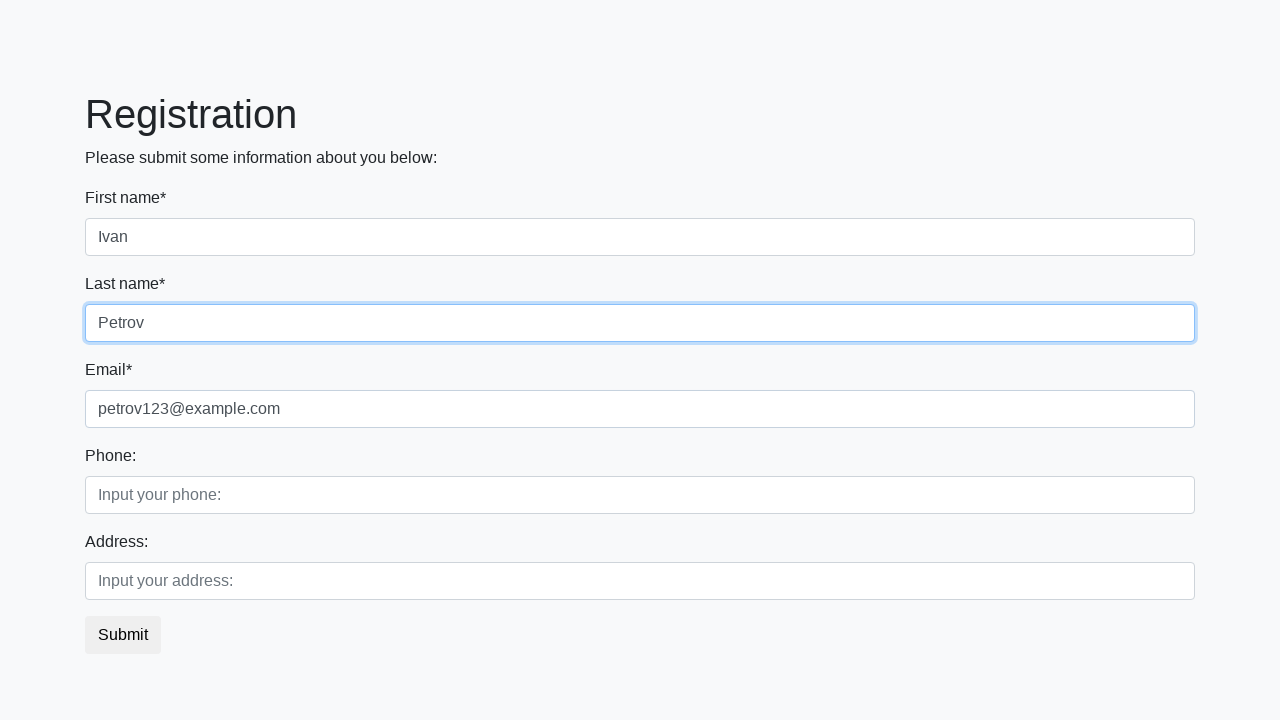

Clicked registration submit button at (123, 635) on button.btn
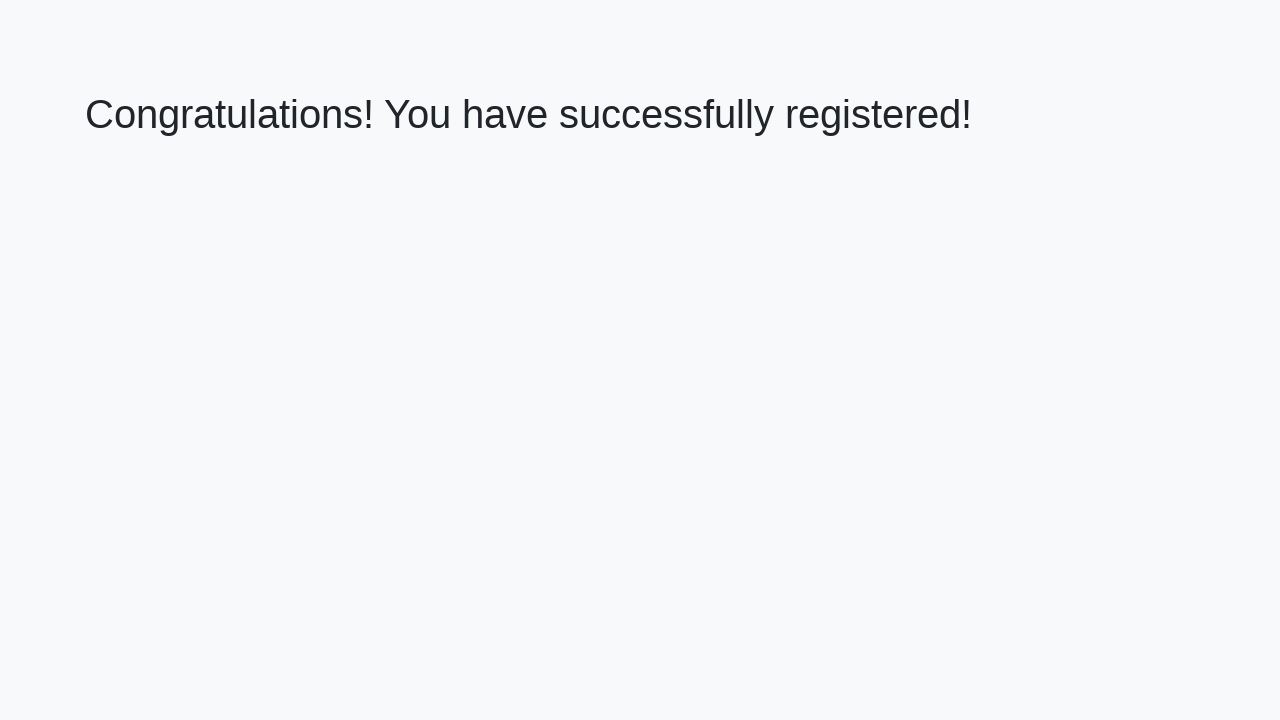

Success message heading appeared
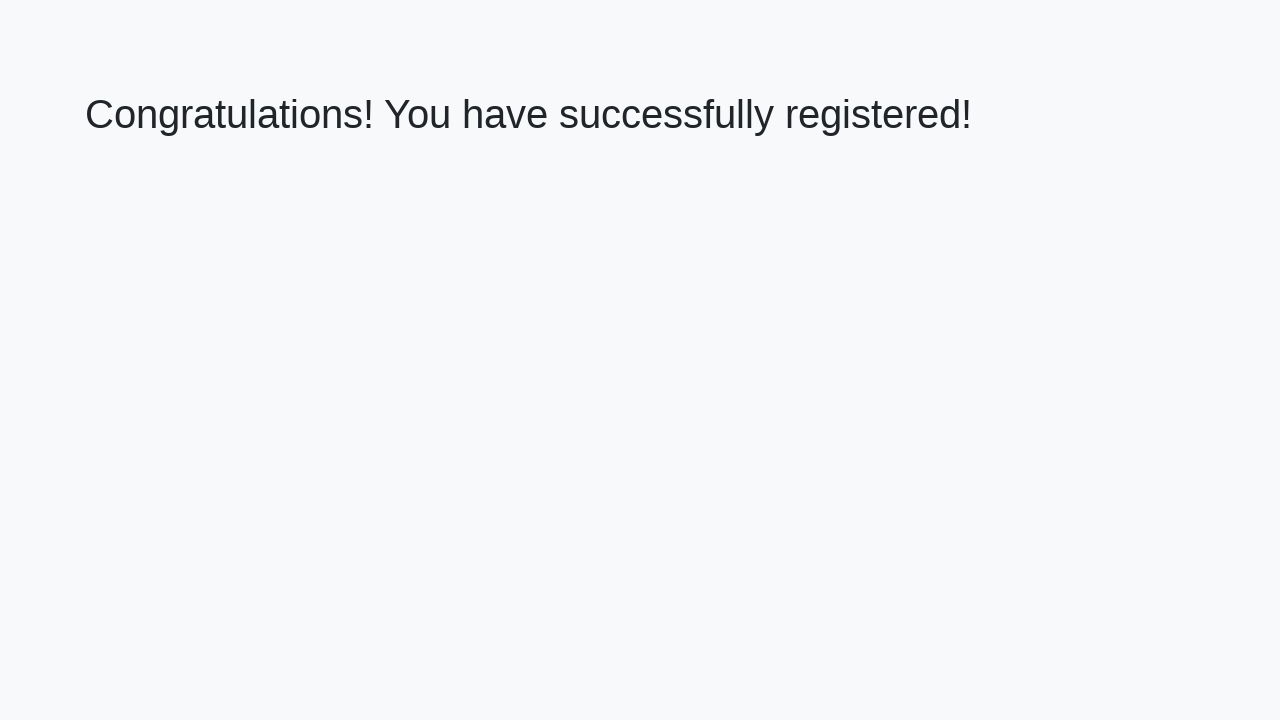

Retrieved success message text
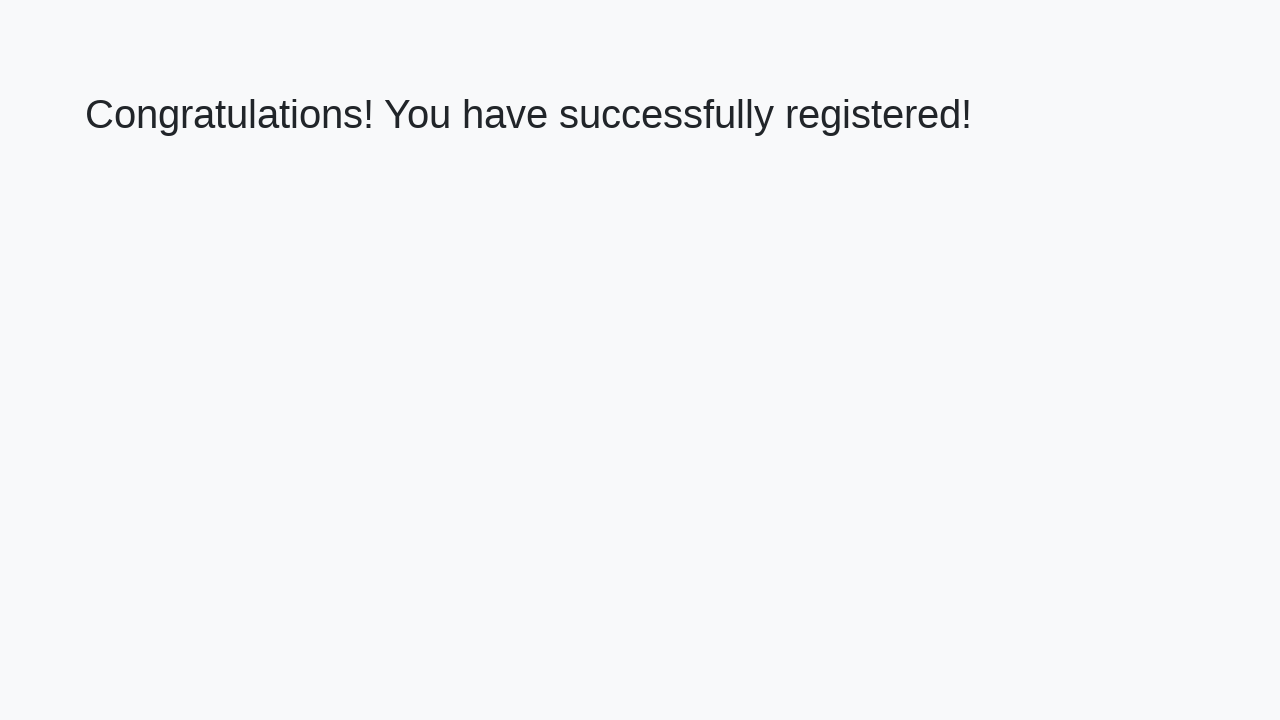

Verified success message matches expected text
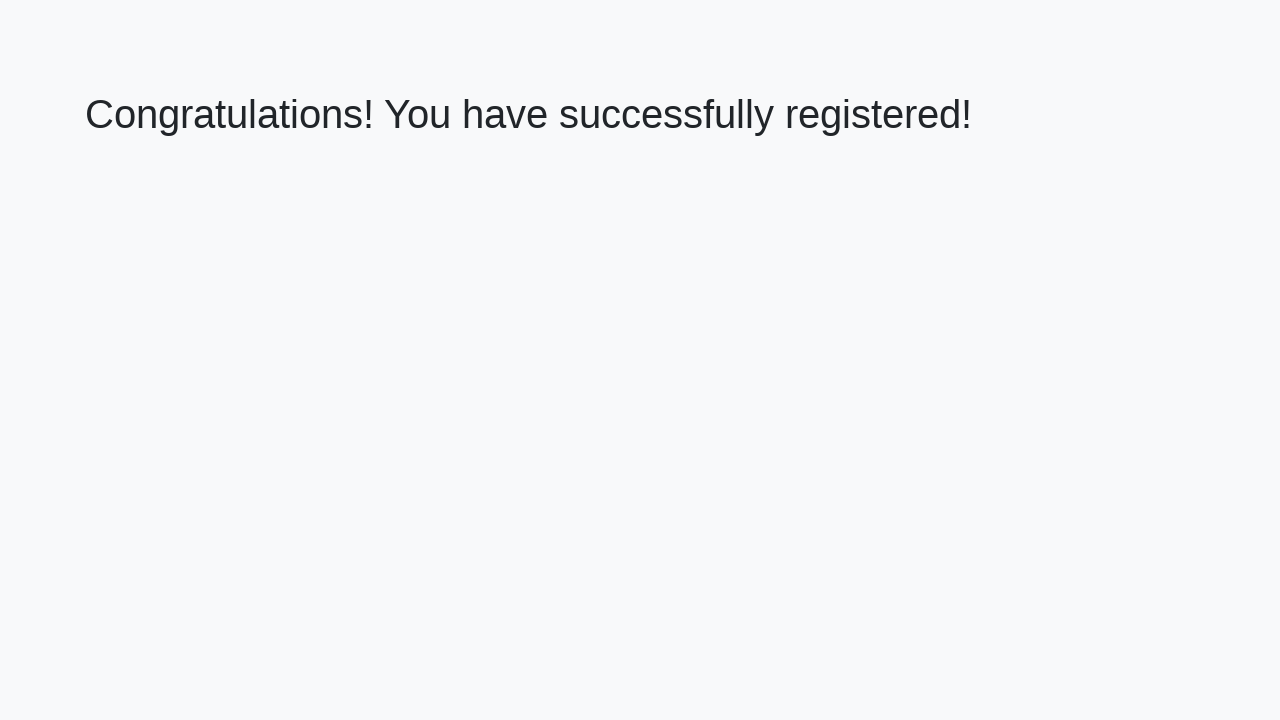

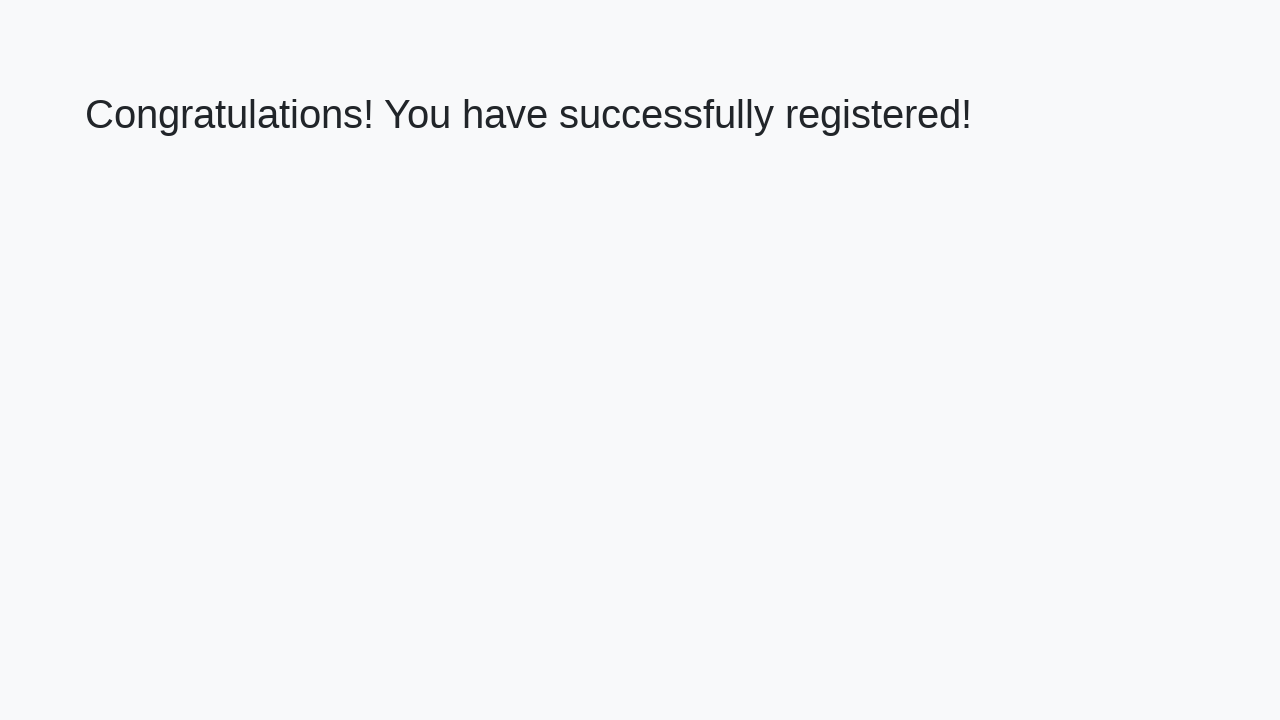